Navigates to OrangeHRM login page and clicks on the "OrangeHRM, Inc" link which opens a new browser window

Starting URL: https://opensource-demo.orangehrmlive.com/web/index.php/auth/login

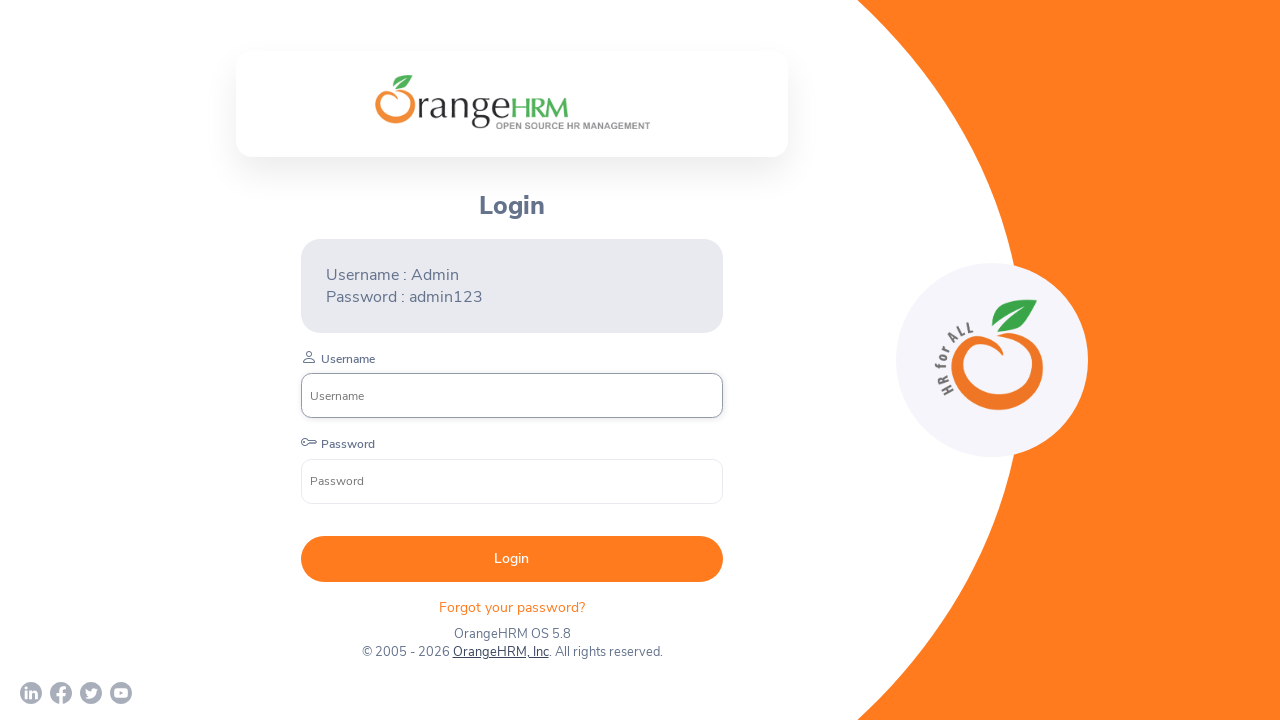

Waited for page to load (networkidle)
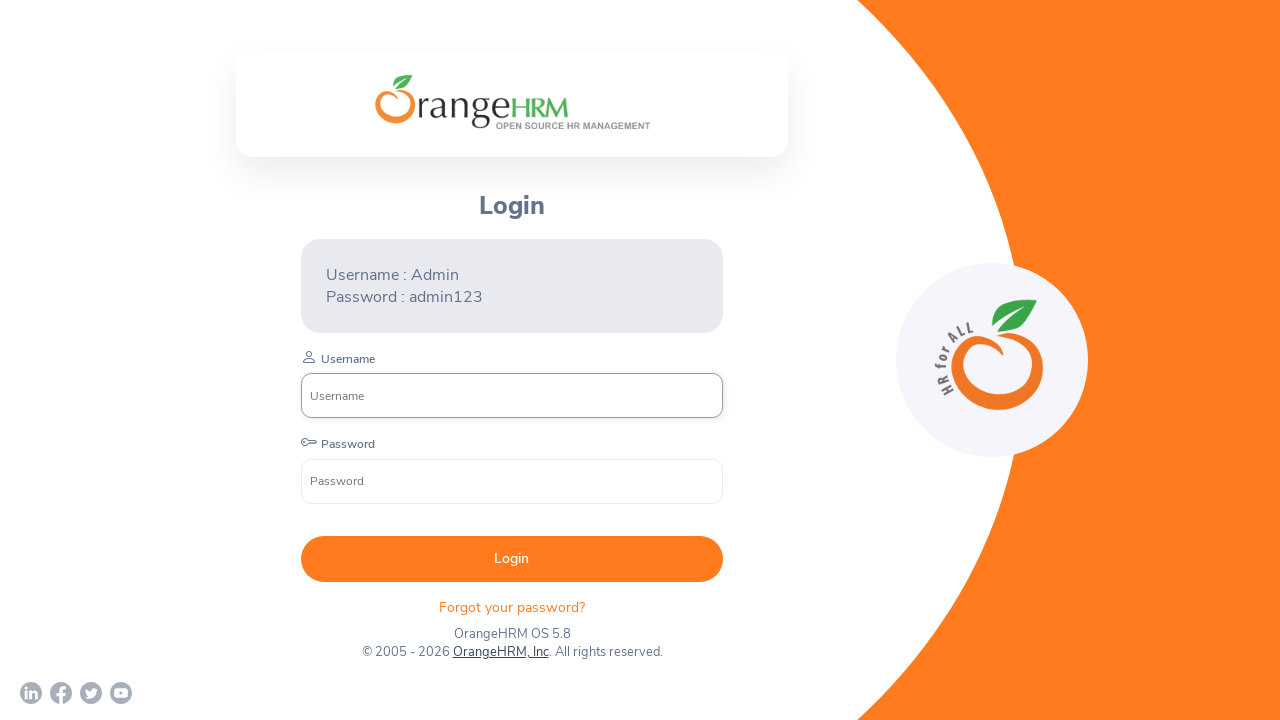

Clicked on 'OrangeHRM, Inc' link to open new browser window at (500, 652) on text=OrangeHRM, Inc
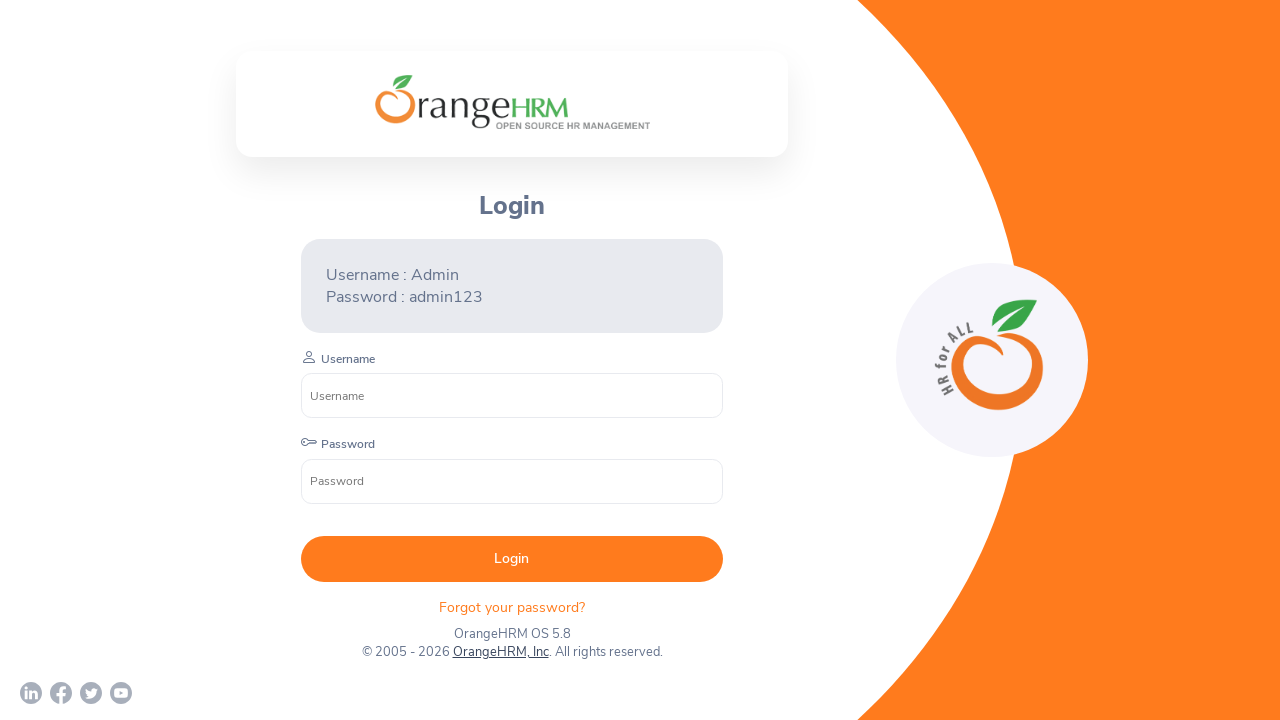

Waited 2 seconds for new window to open
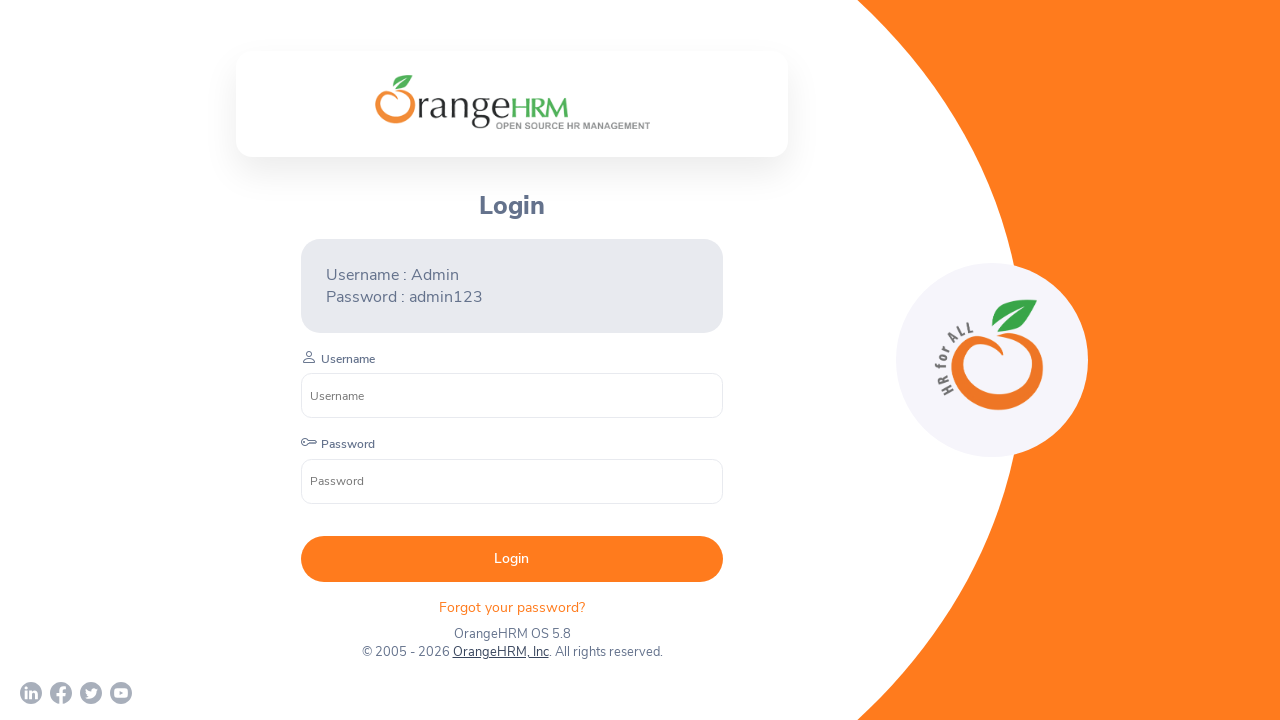

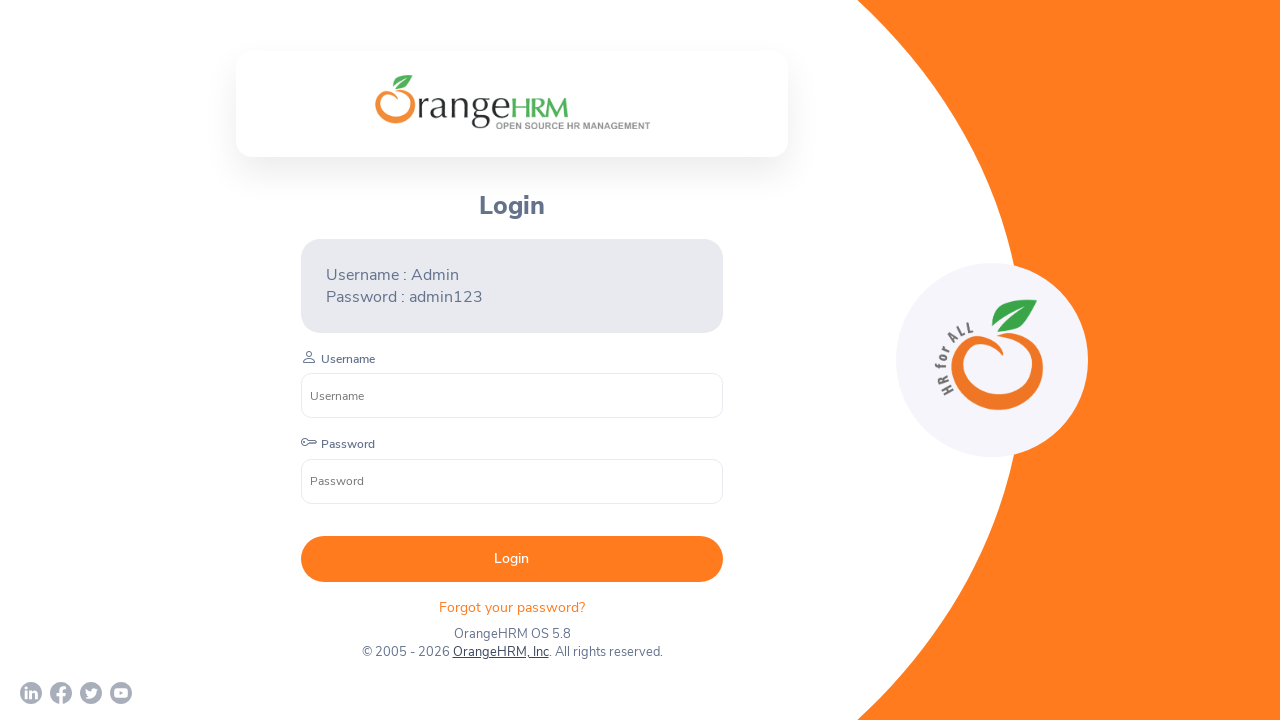